Tests that edits are saved when the input loses focus (blur event).

Starting URL: https://demo.playwright.dev/todomvc

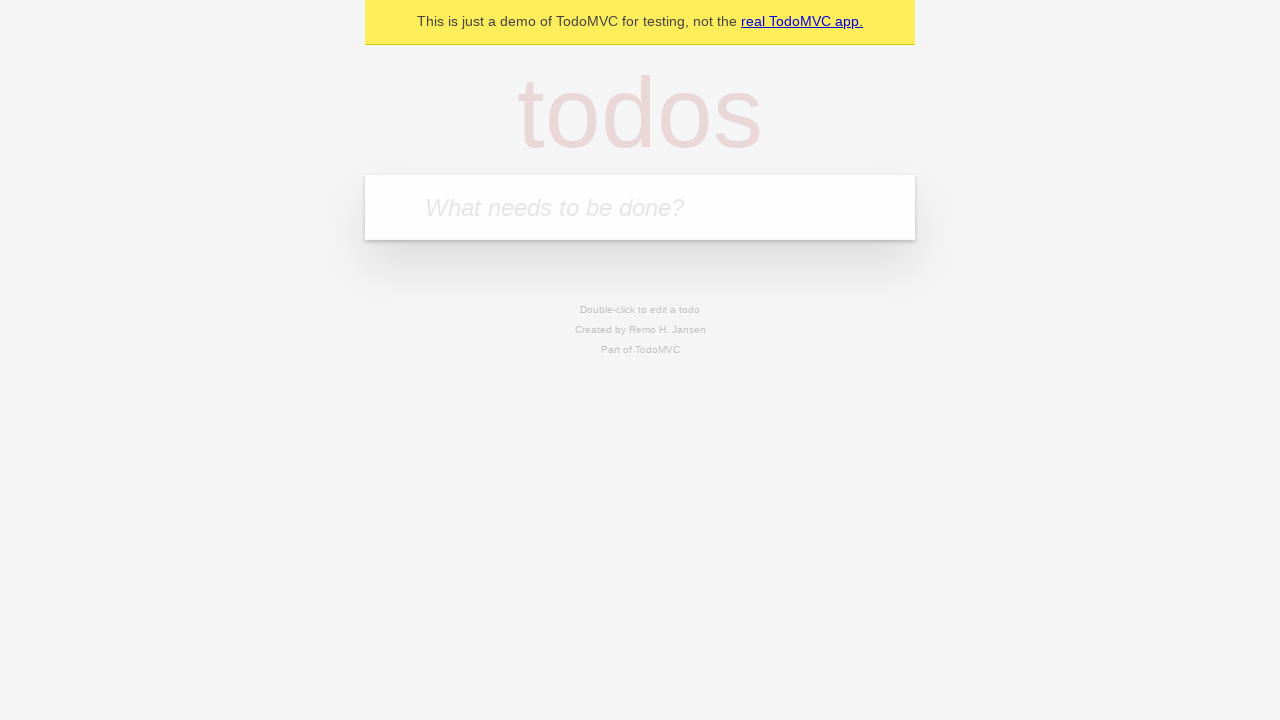

Filled todo input with 'buy some cheese' on internal:attr=[placeholder="What needs to be done?"i]
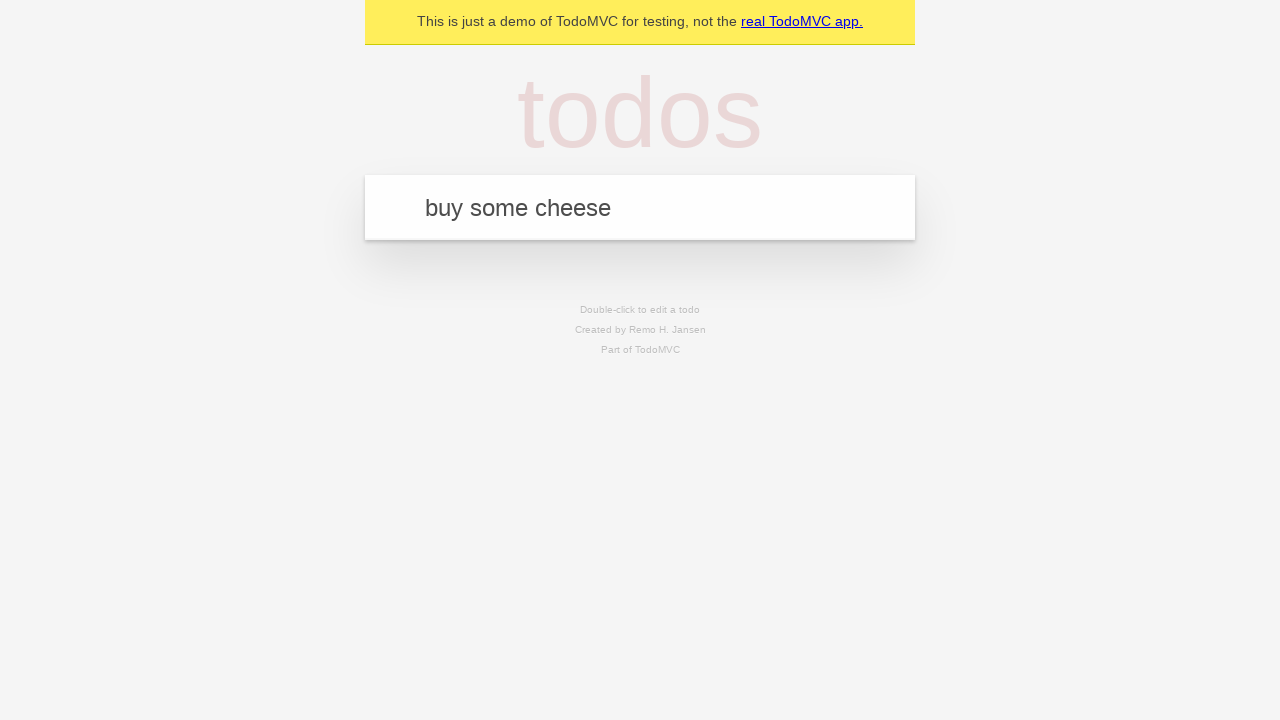

Pressed Enter to create first todo on internal:attr=[placeholder="What needs to be done?"i]
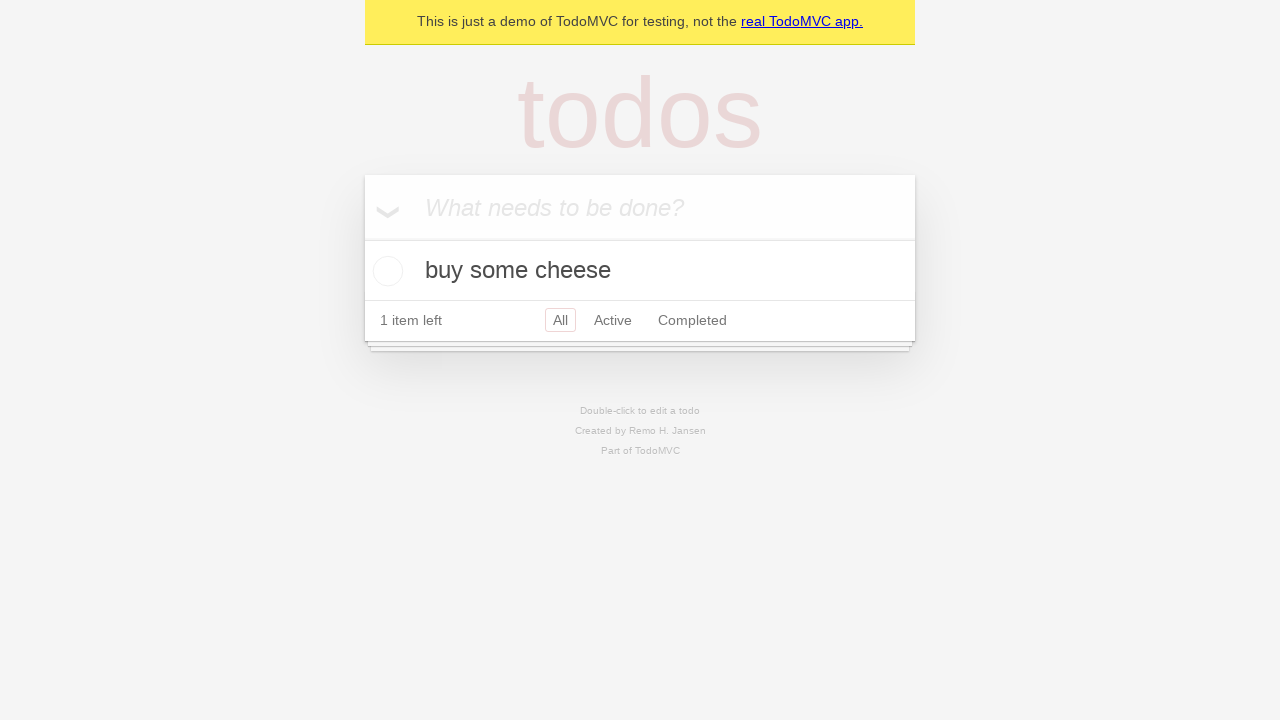

Filled todo input with 'feed the cat' on internal:attr=[placeholder="What needs to be done?"i]
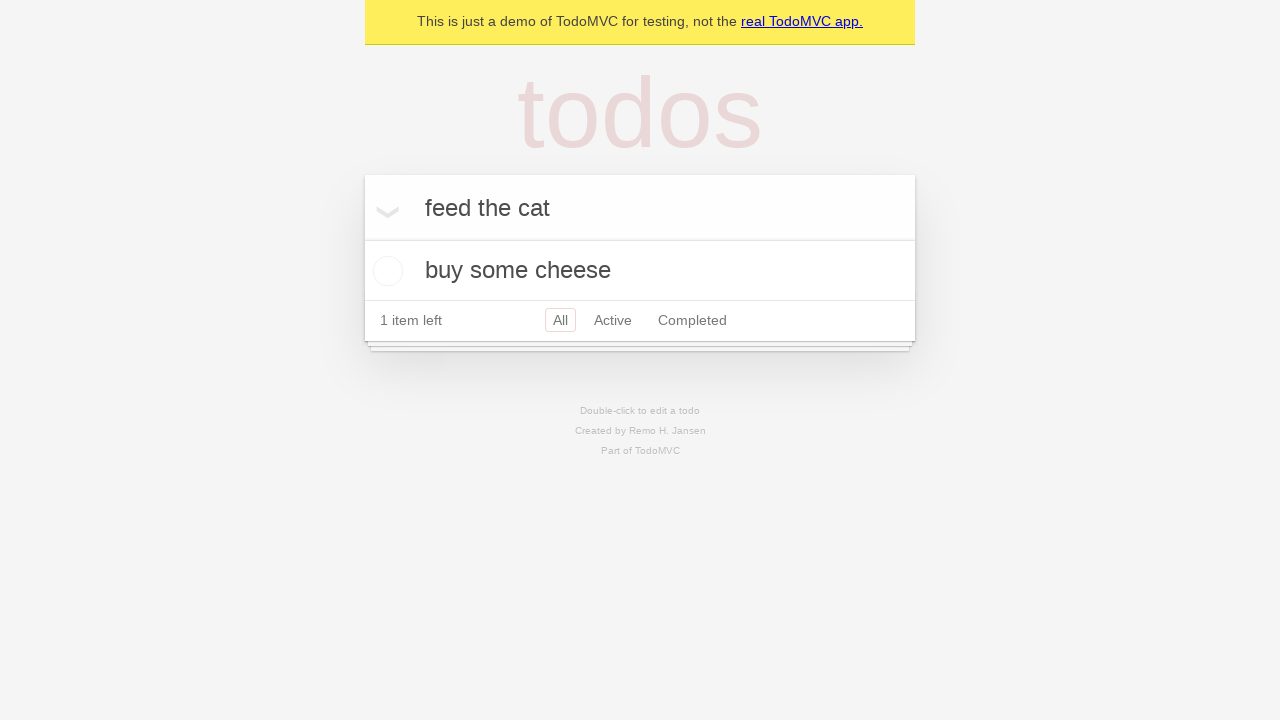

Pressed Enter to create second todo on internal:attr=[placeholder="What needs to be done?"i]
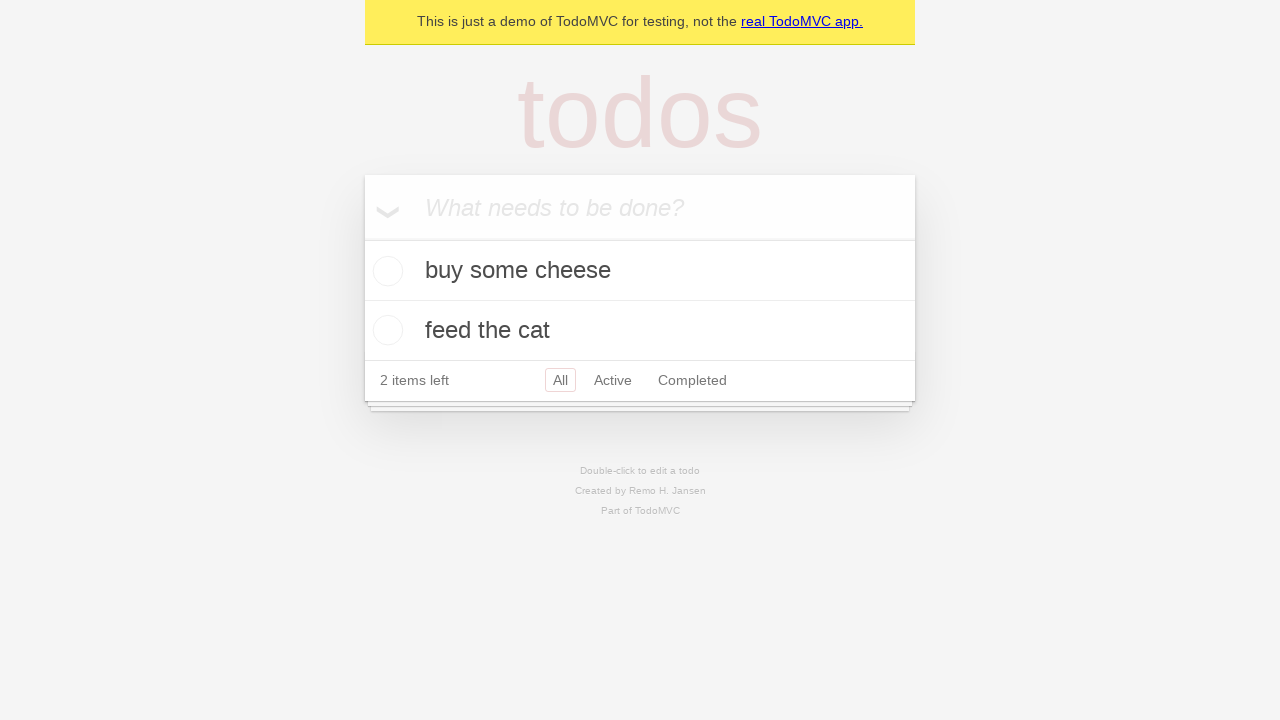

Filled todo input with 'book a doctors appointment' on internal:attr=[placeholder="What needs to be done?"i]
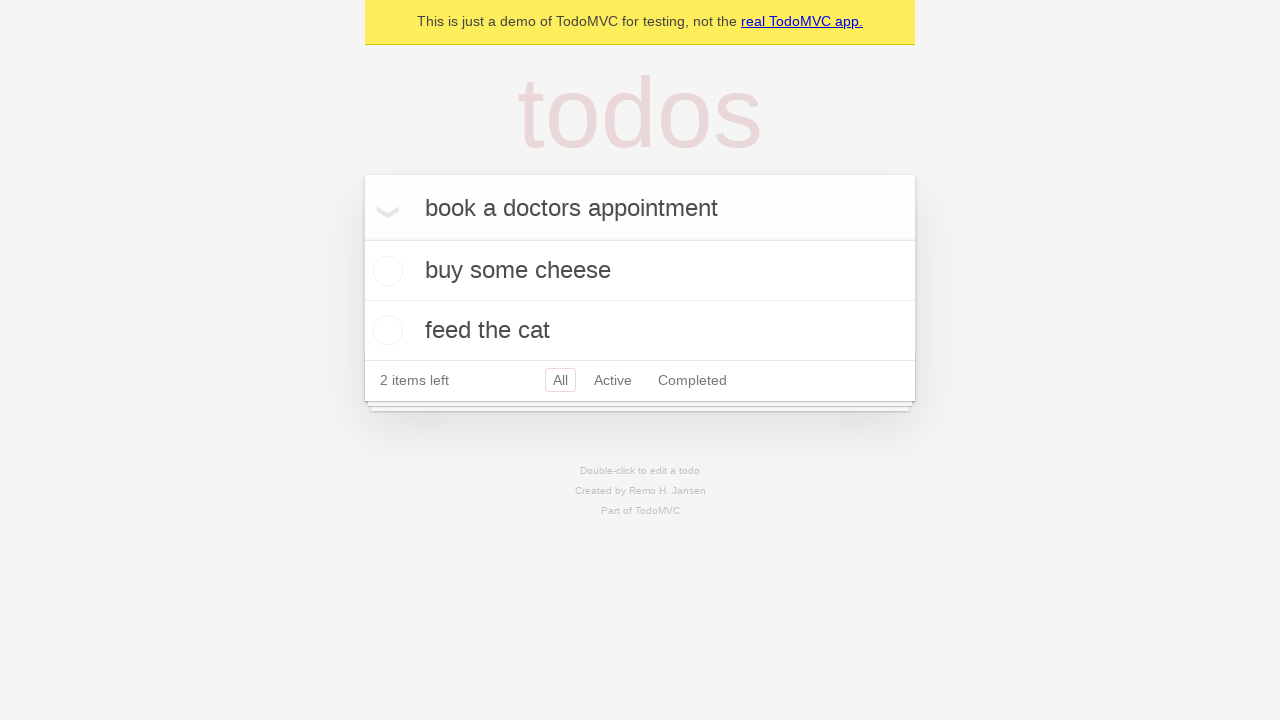

Pressed Enter to create third todo on internal:attr=[placeholder="What needs to be done?"i]
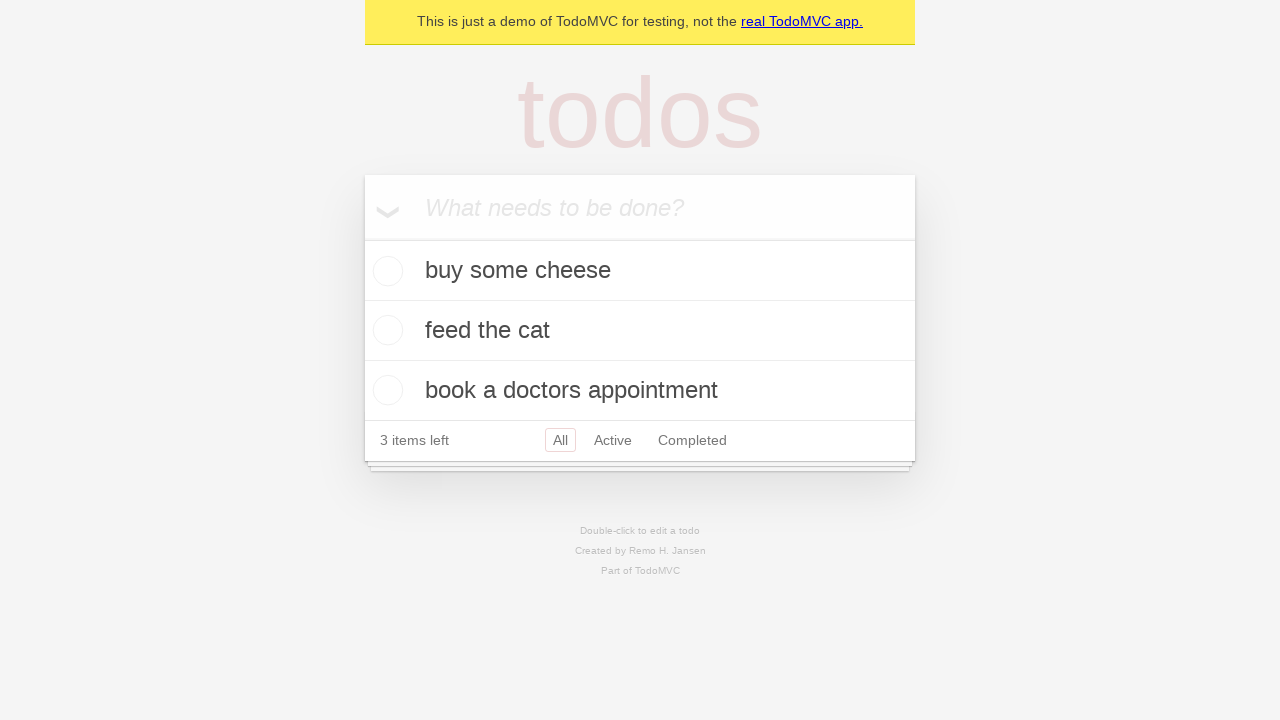

Double-clicked second todo item to enter edit mode at (640, 331) on internal:testid=[data-testid="todo-item"s] >> nth=1
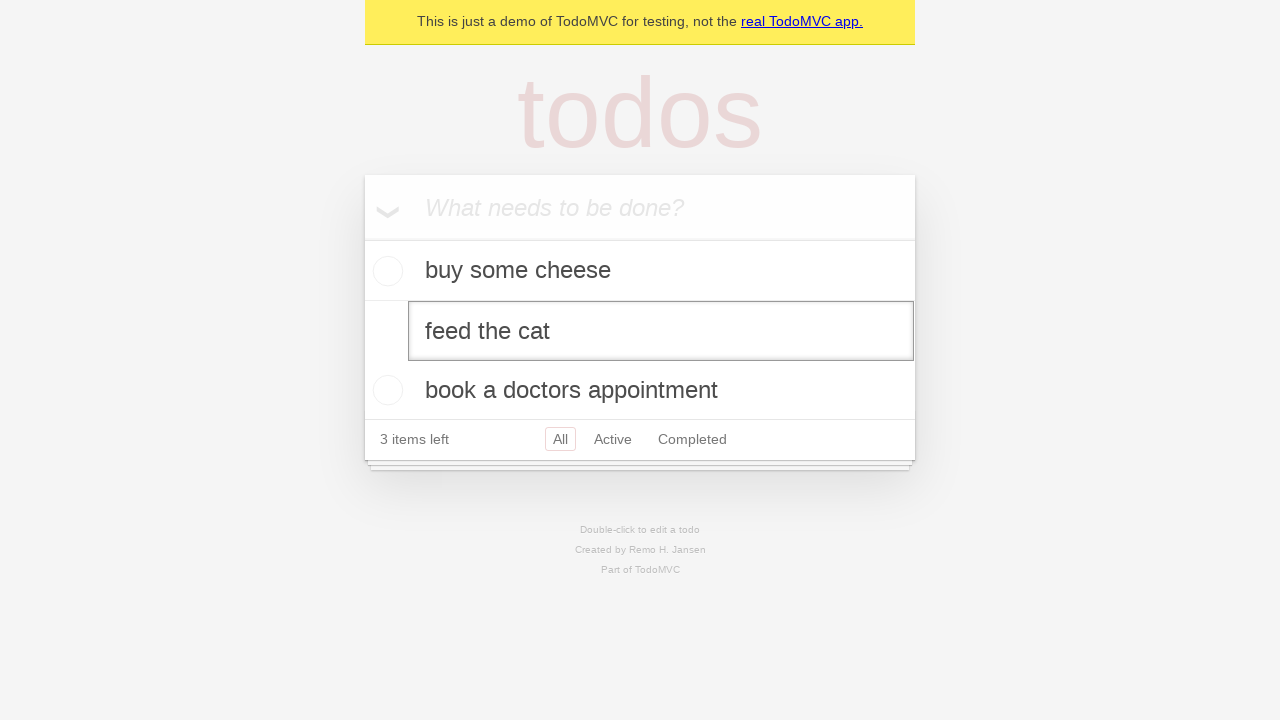

Changed todo text to 'buy some sausages' on internal:testid=[data-testid="todo-item"s] >> nth=1 >> internal:role=textbox[nam
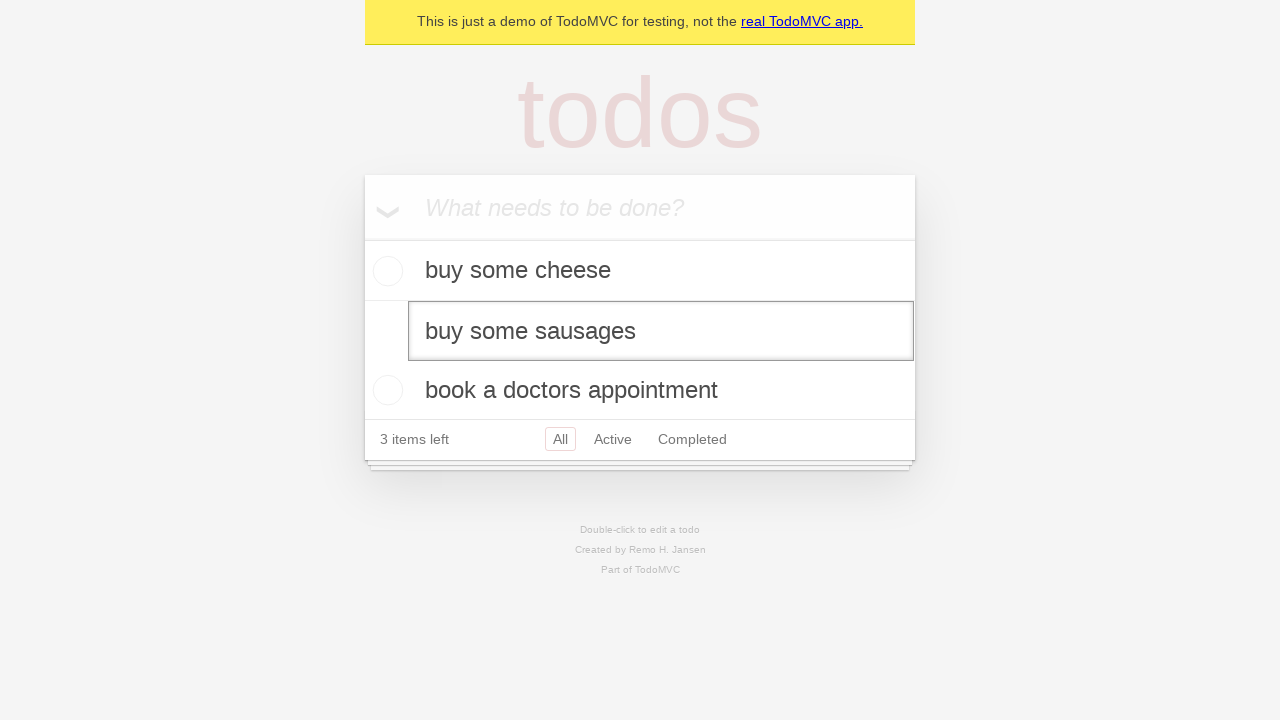

Triggered blur event to save the edited todo
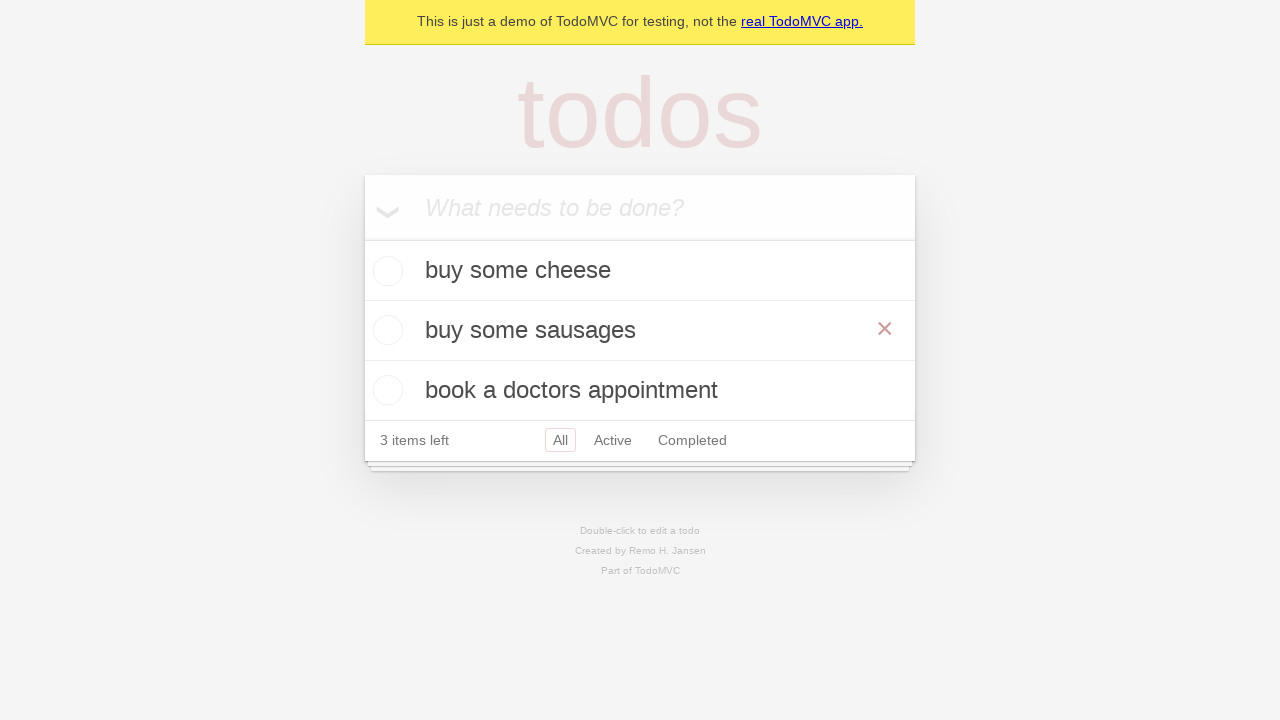

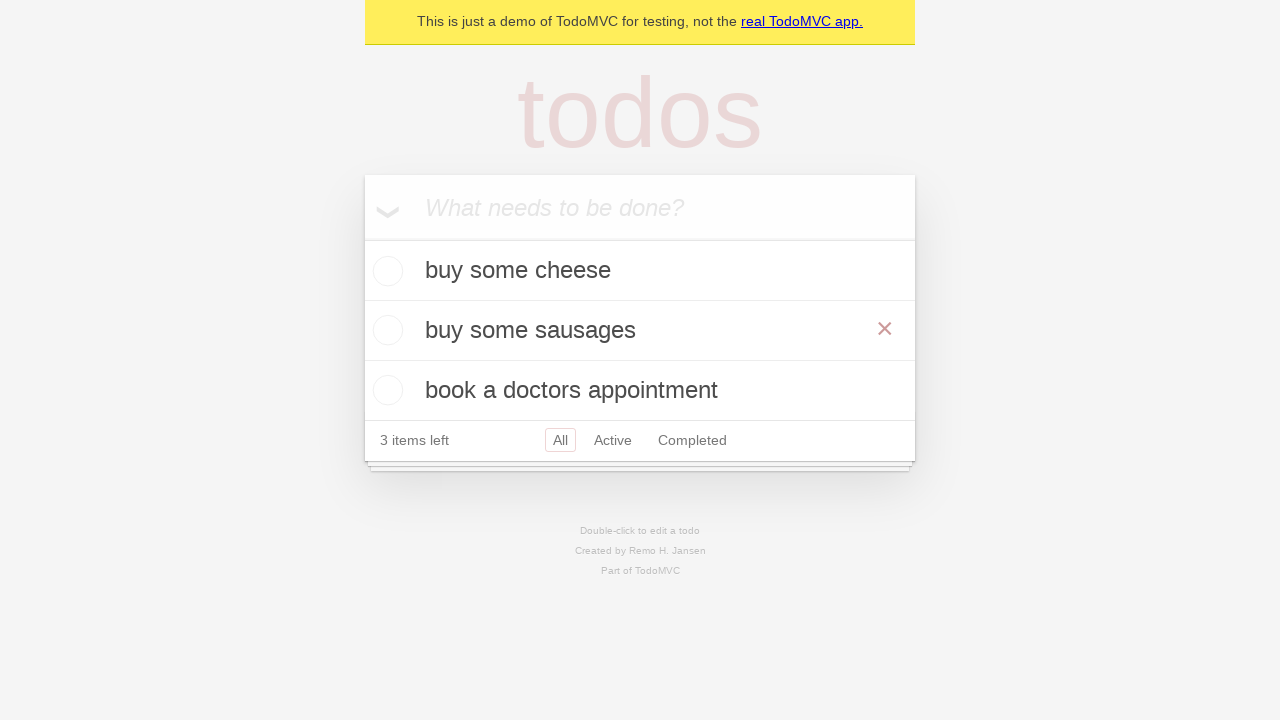